Navigates to Mars news page and verifies that news content elements are present and loaded

Starting URL: https://data-class-mars.s3.amazonaws.com/Mars/index.html

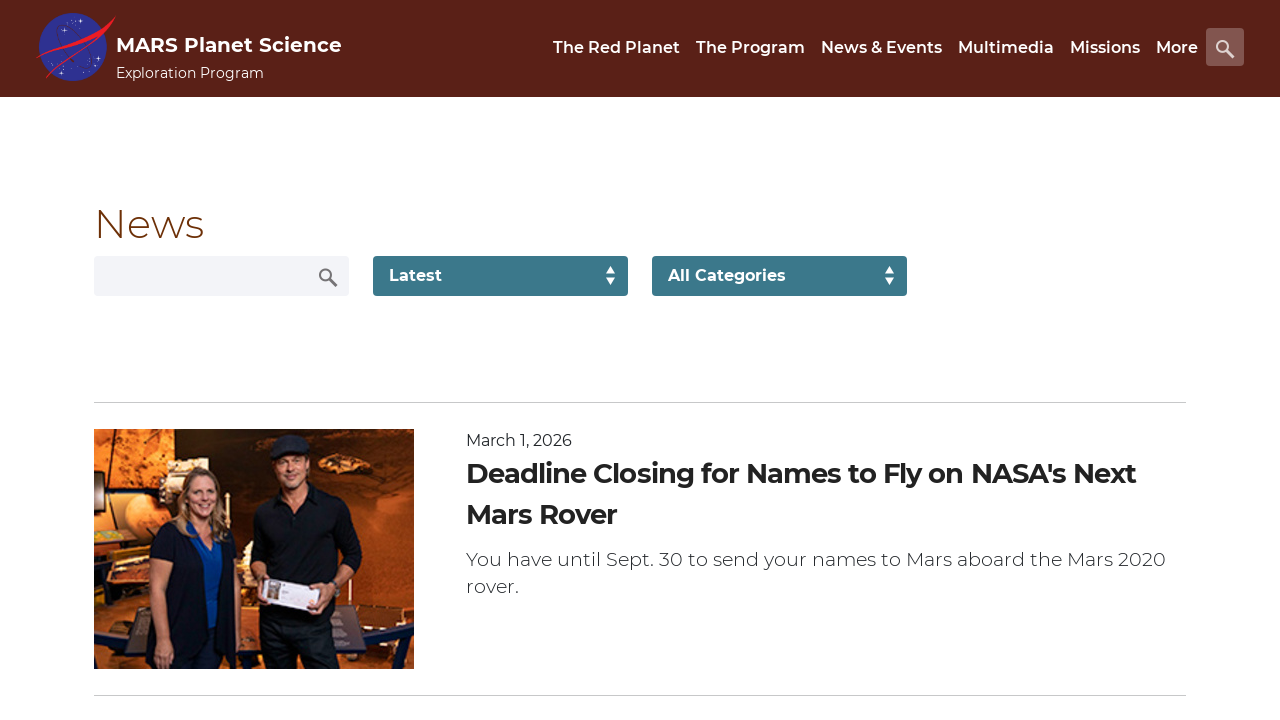

Navigated to Mars news page
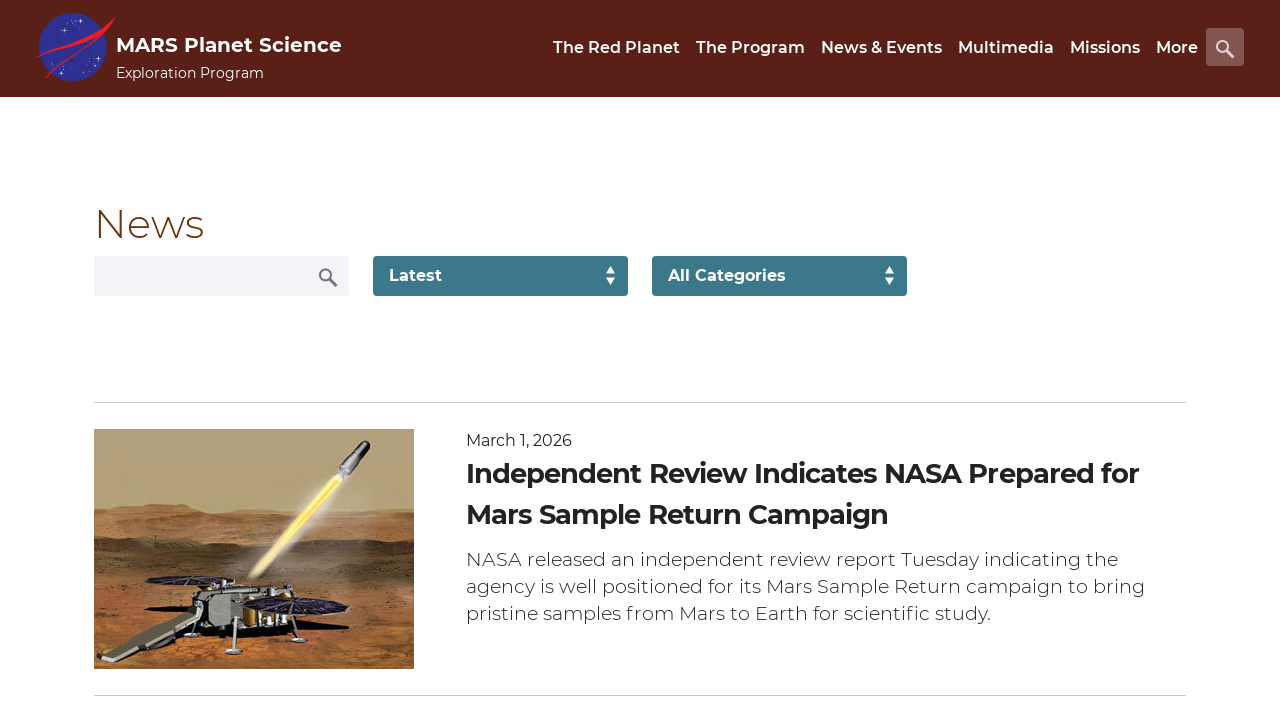

News content container loaded
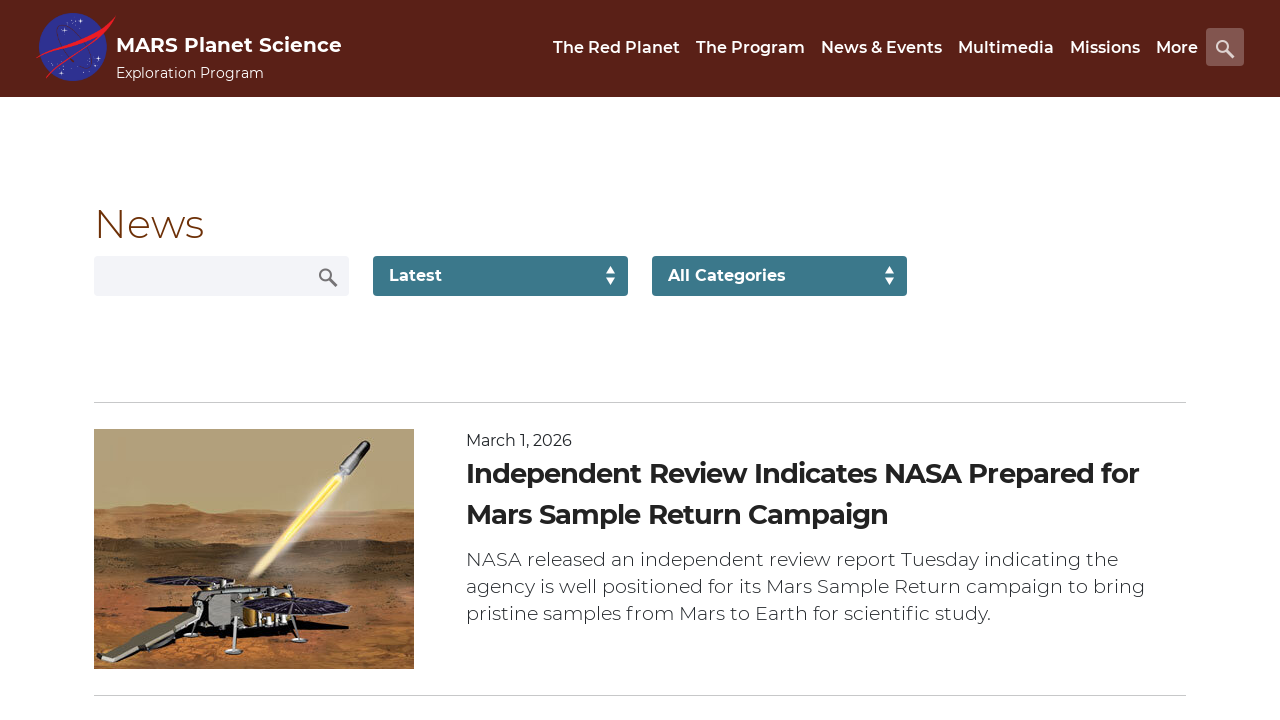

News title element verified to be present
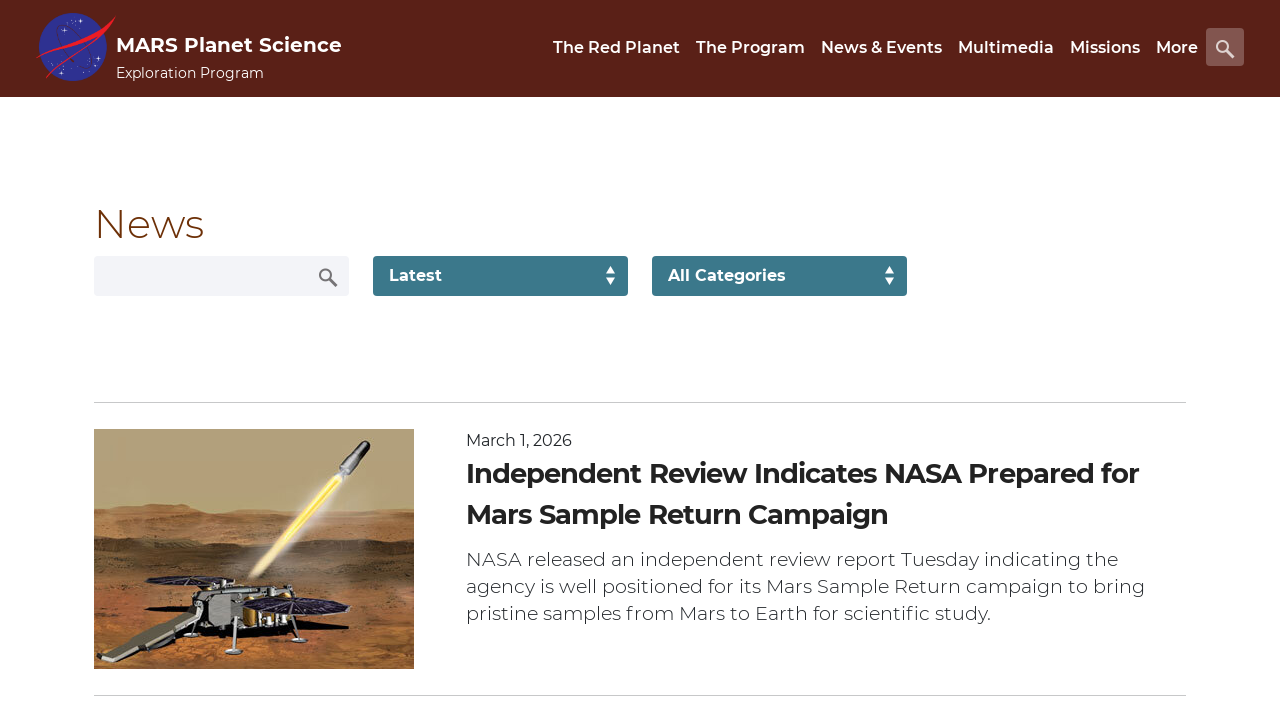

Article teaser body element verified to be present
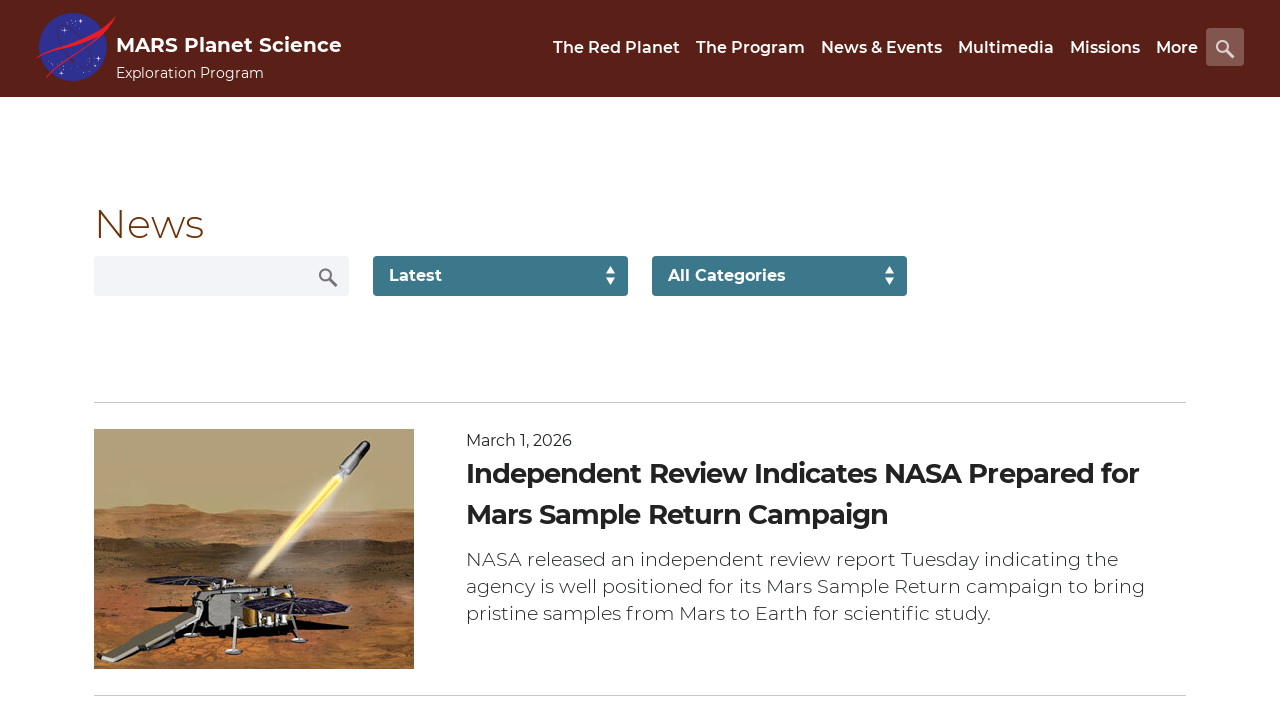

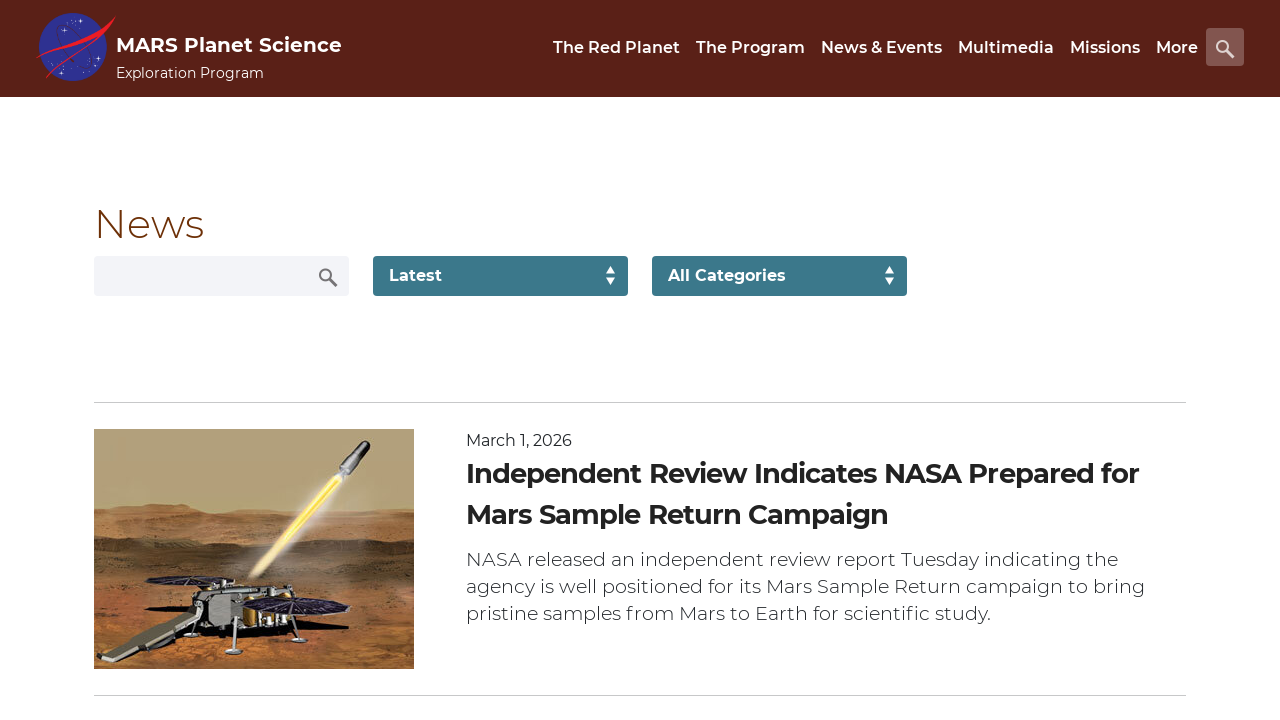